Tests a text-box form on DemoQA by filling in full name, email, current address, and permanent address fields, then verifies the output displays the correct submitted values.

Starting URL: https://demoqa.com/text-box

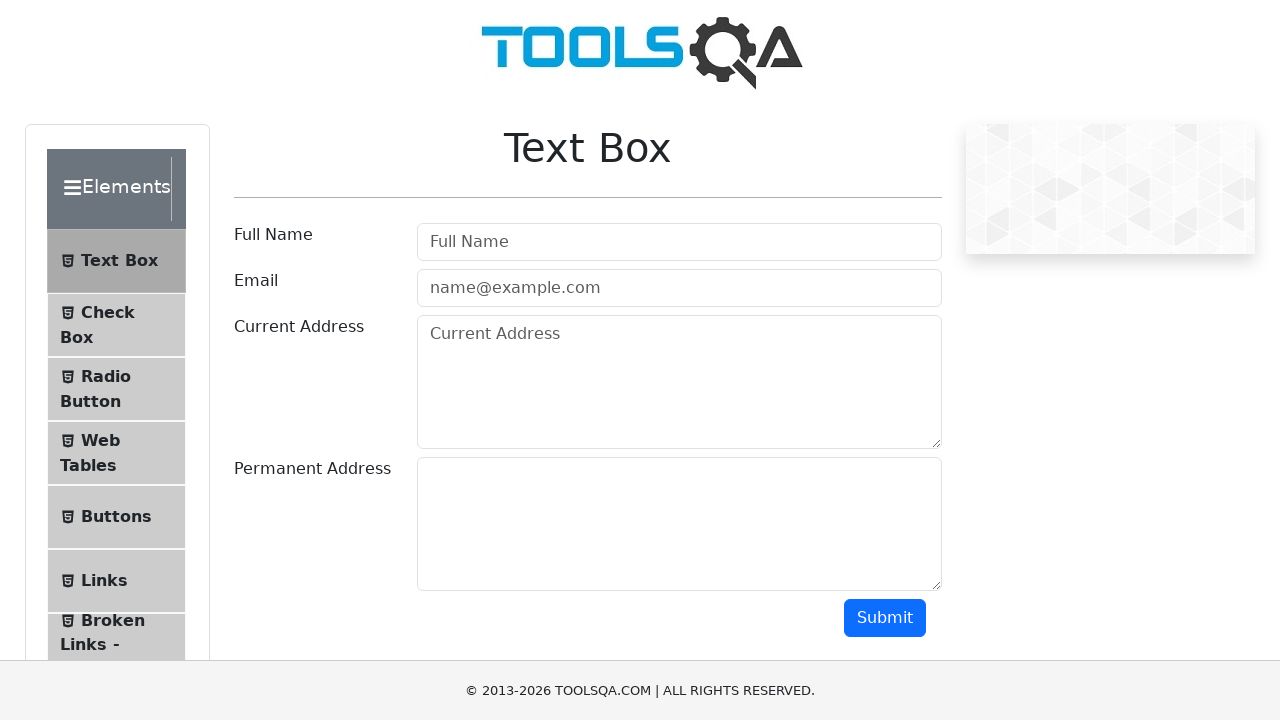

Filled full name field with 'Donald Duck' on #userName
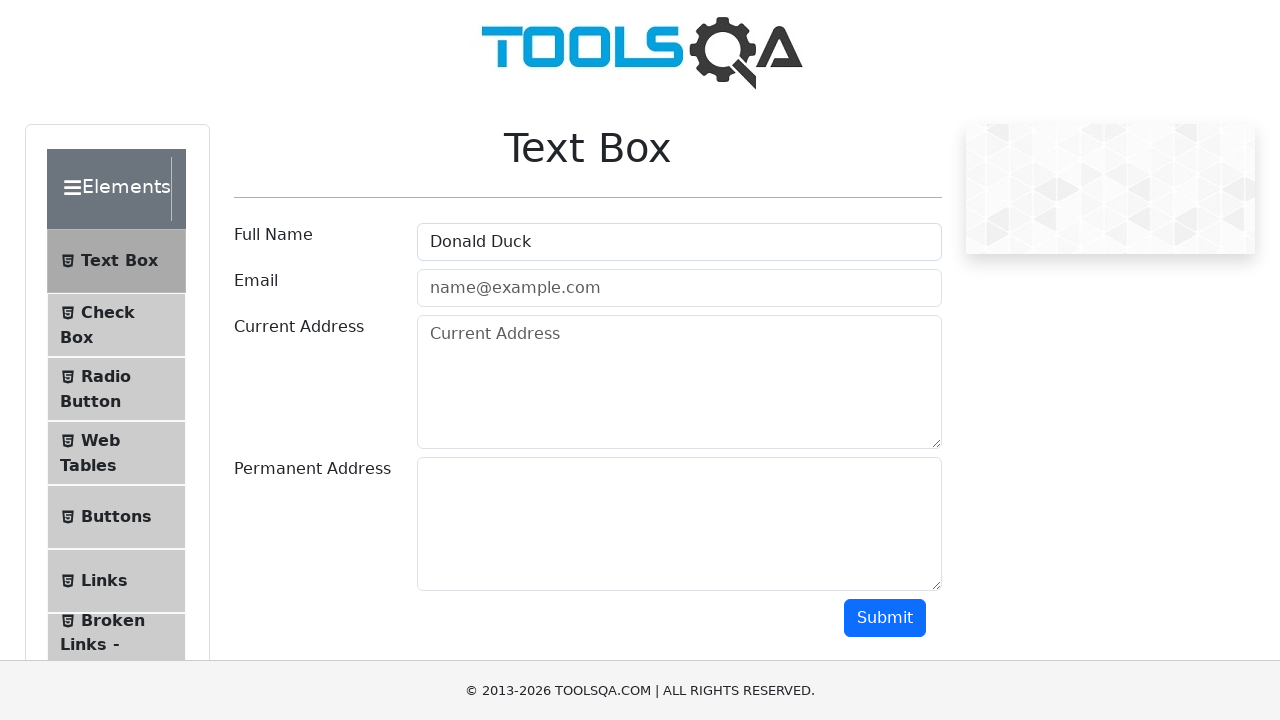

Filled email field with 'donald.duck@example.com' on #userEmail
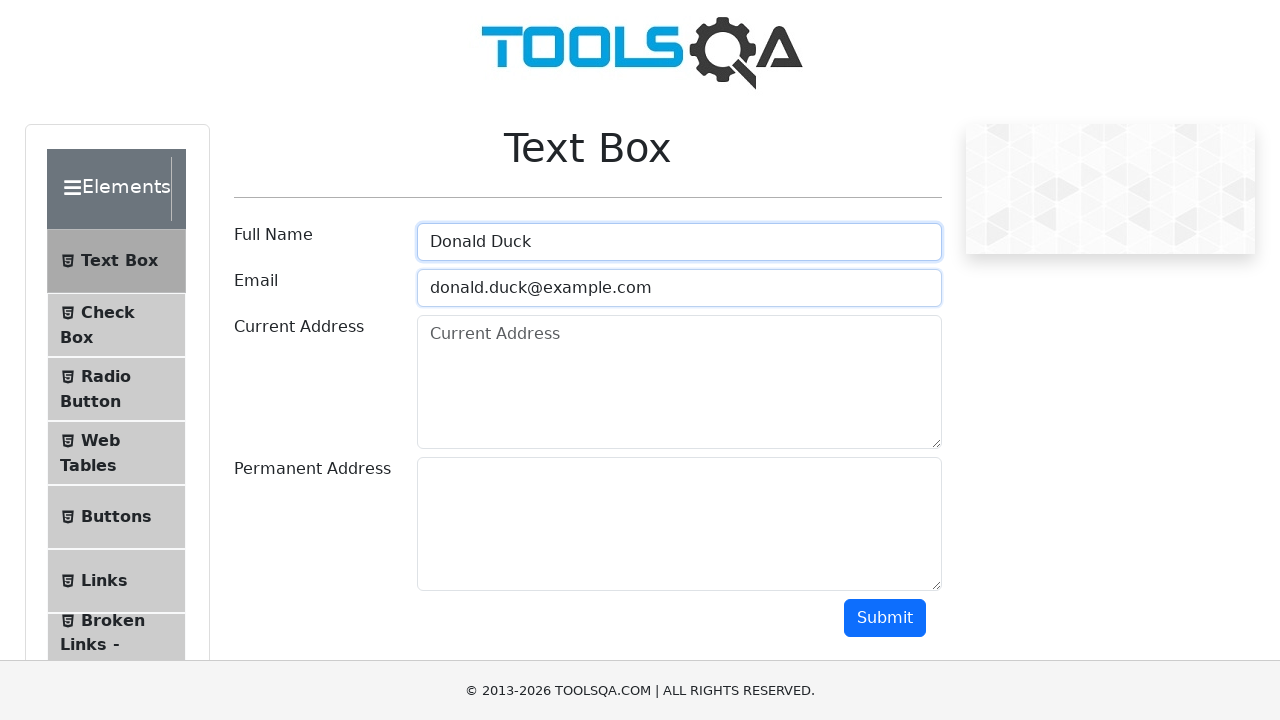

Filled current address field with '56 Main St' on #currentAddress
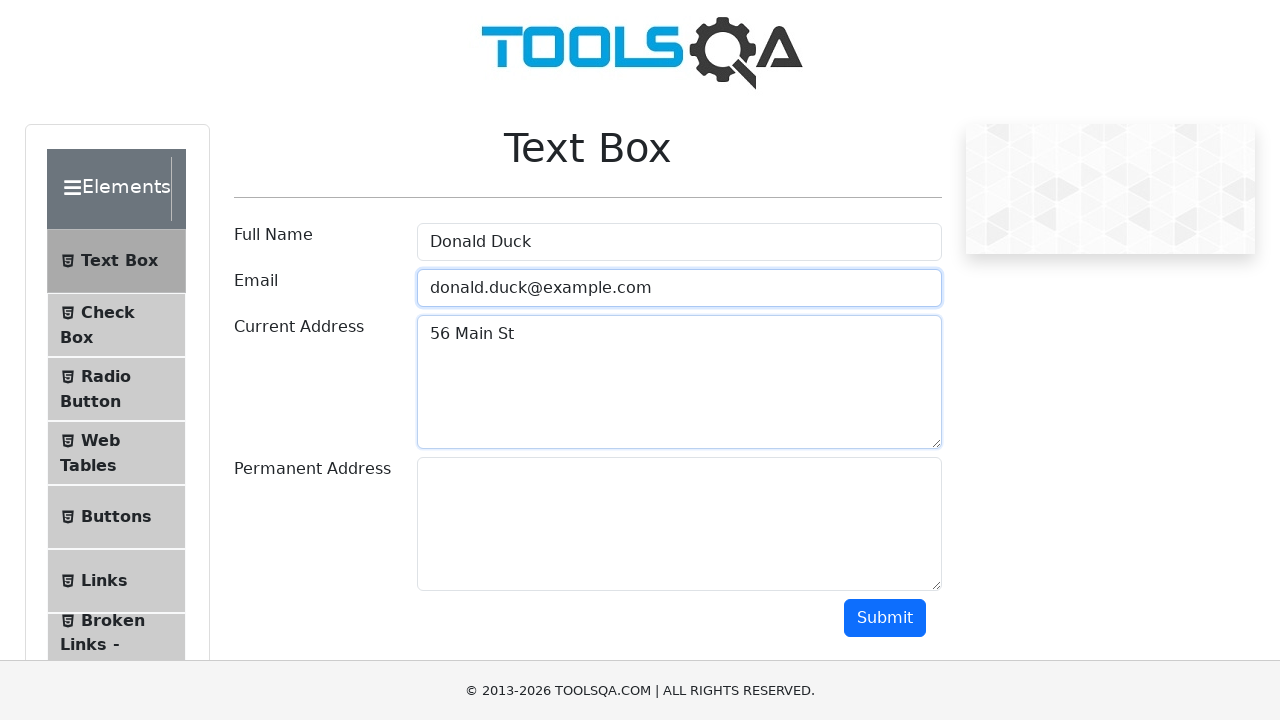

Filled permanent address field with '379 Apple Rd' on #permanentAddress
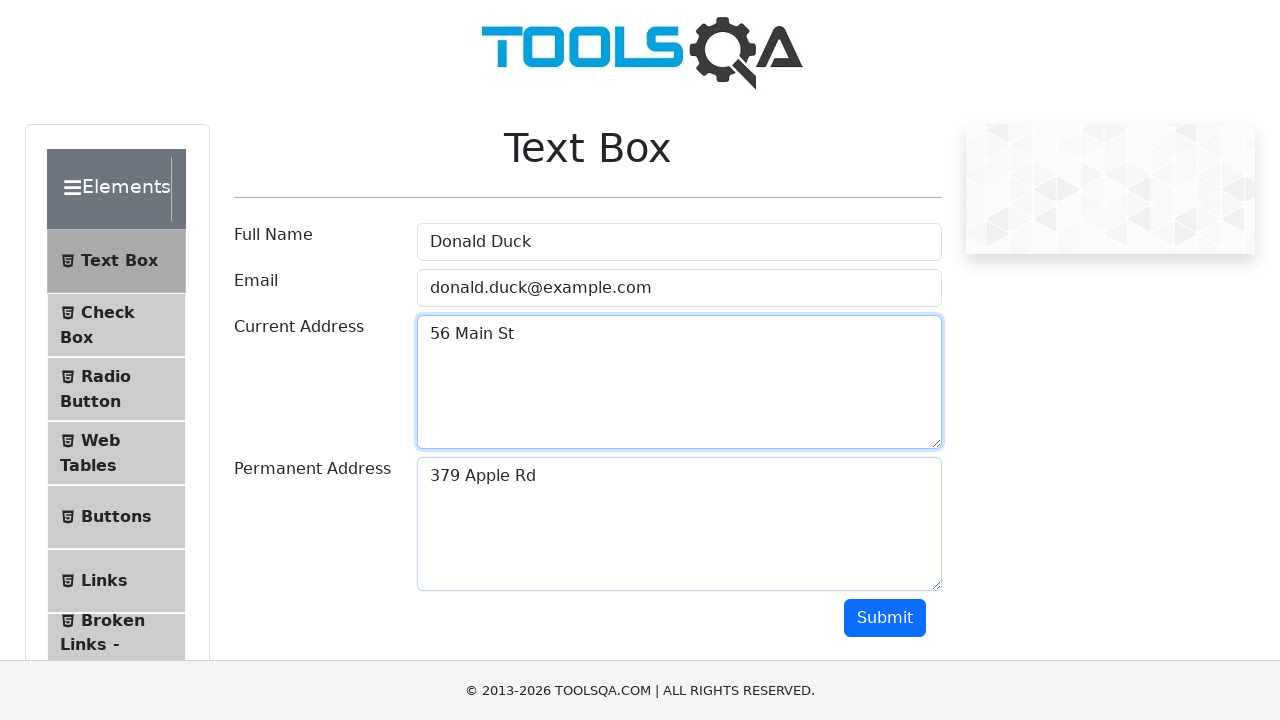

Clicked submit button to submit the form at (885, 618) on #submit
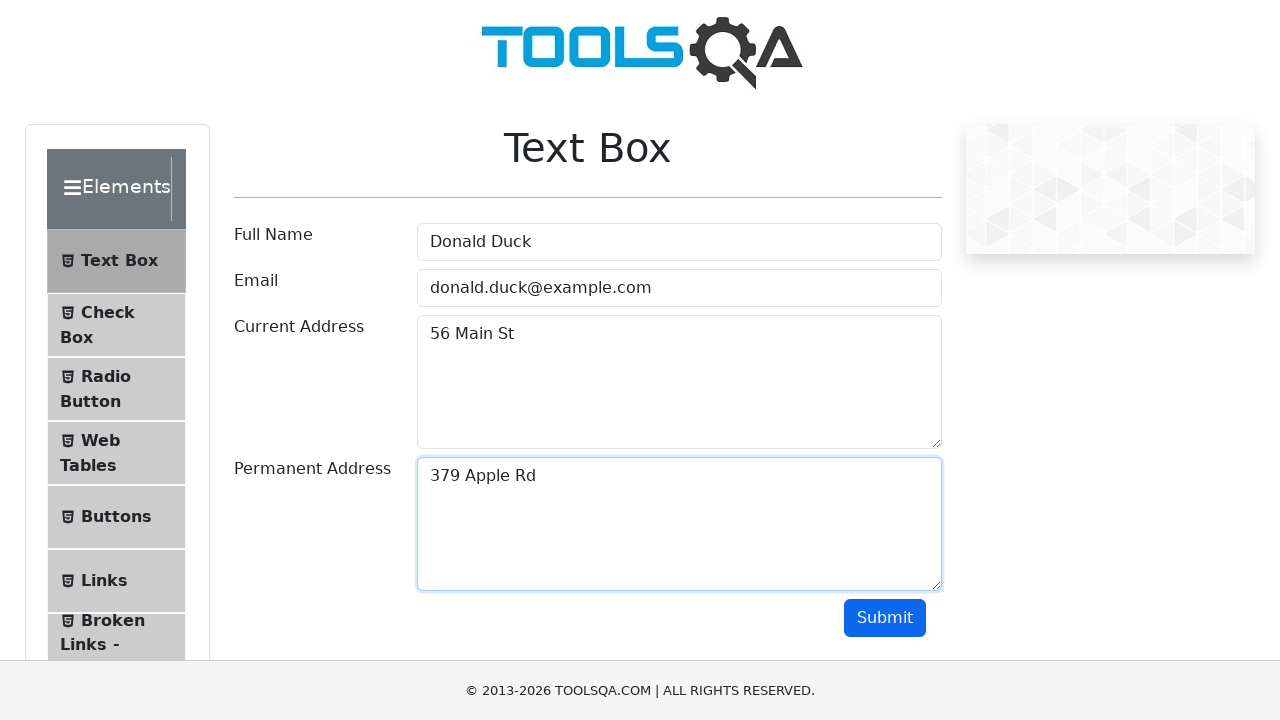

Output section appeared after form submission
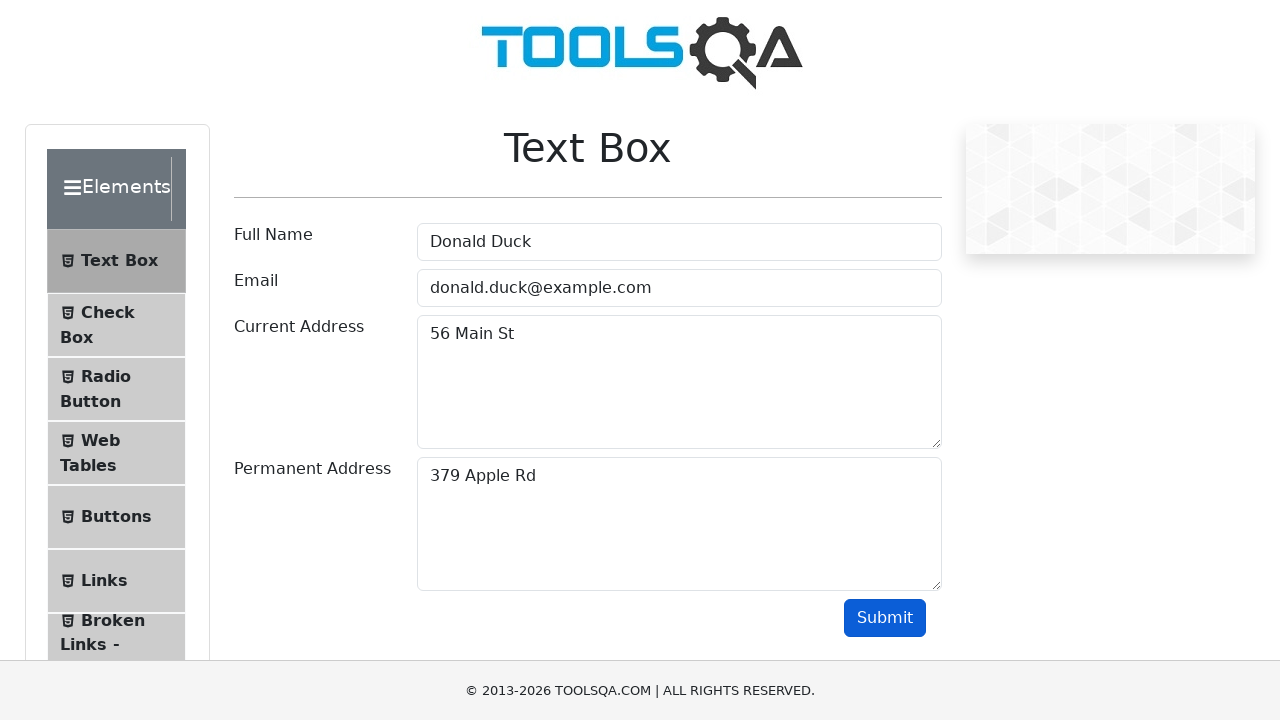

Verified output contains correct full name 'Donald Duck'
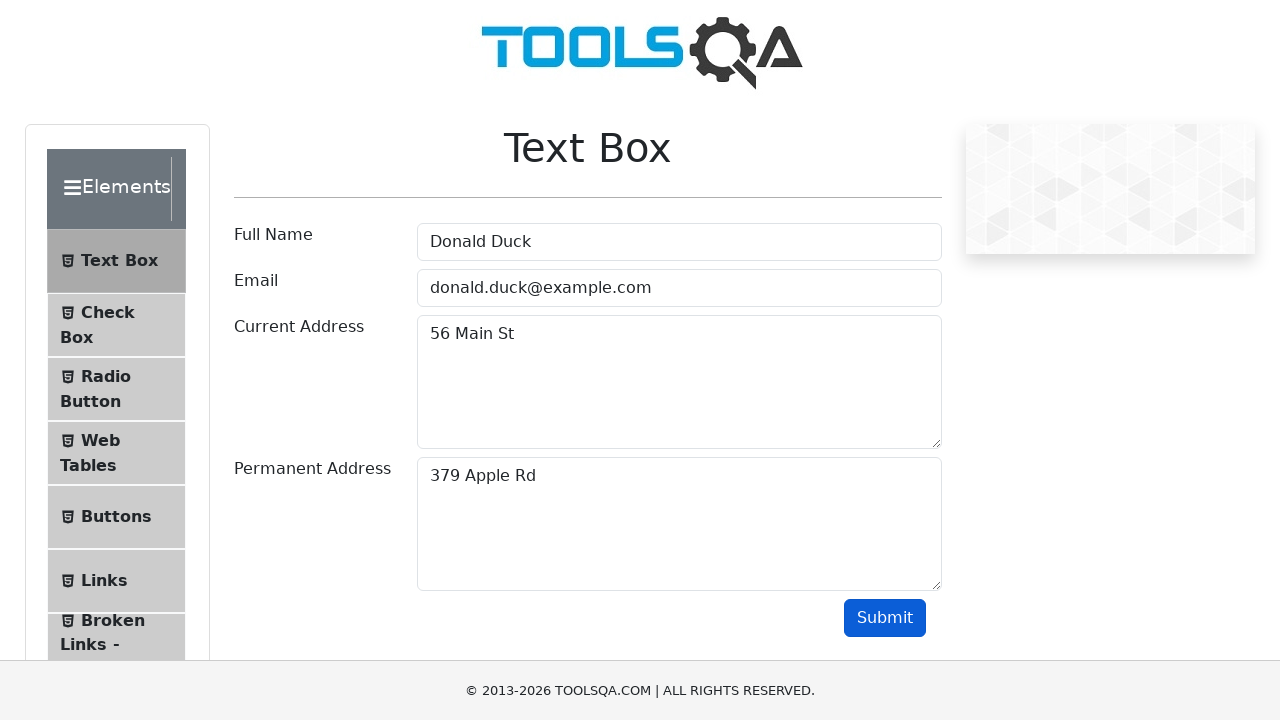

Verified output contains correct email 'donald.duck@example.com'
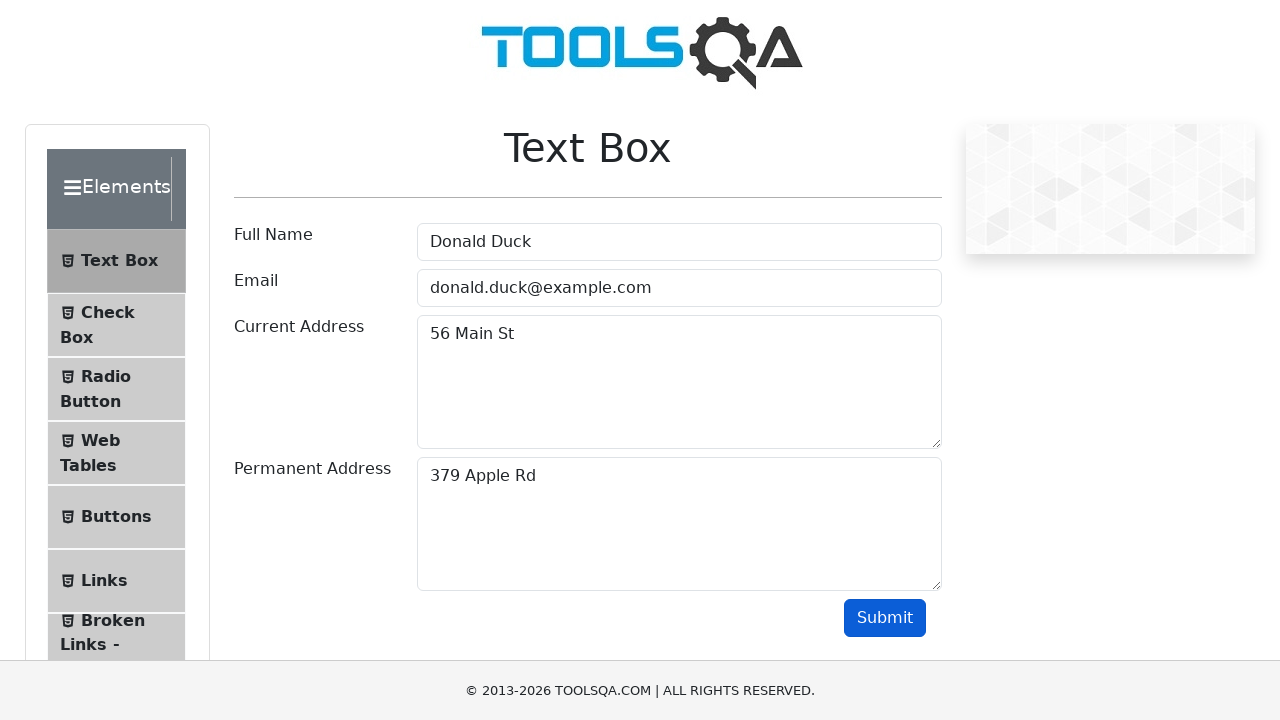

Verified output contains correct current address '56 Main St'
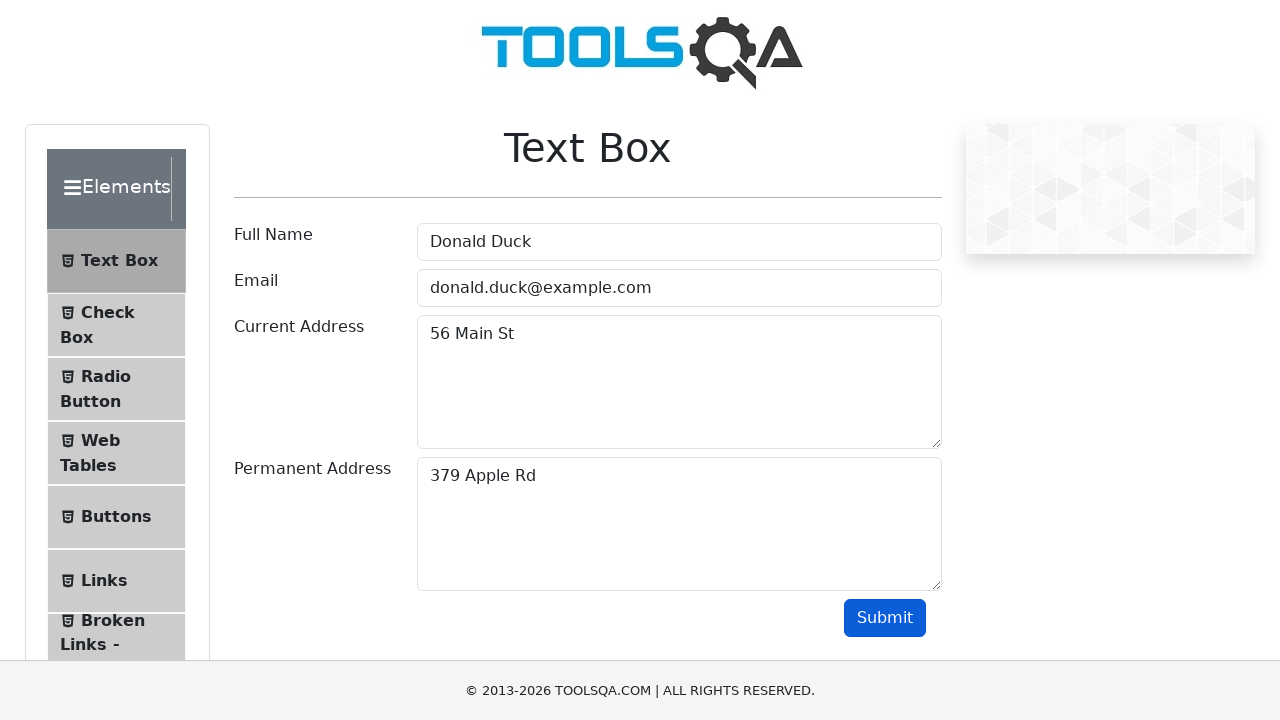

Verified output contains correct permanent address '379 Apple Rd'
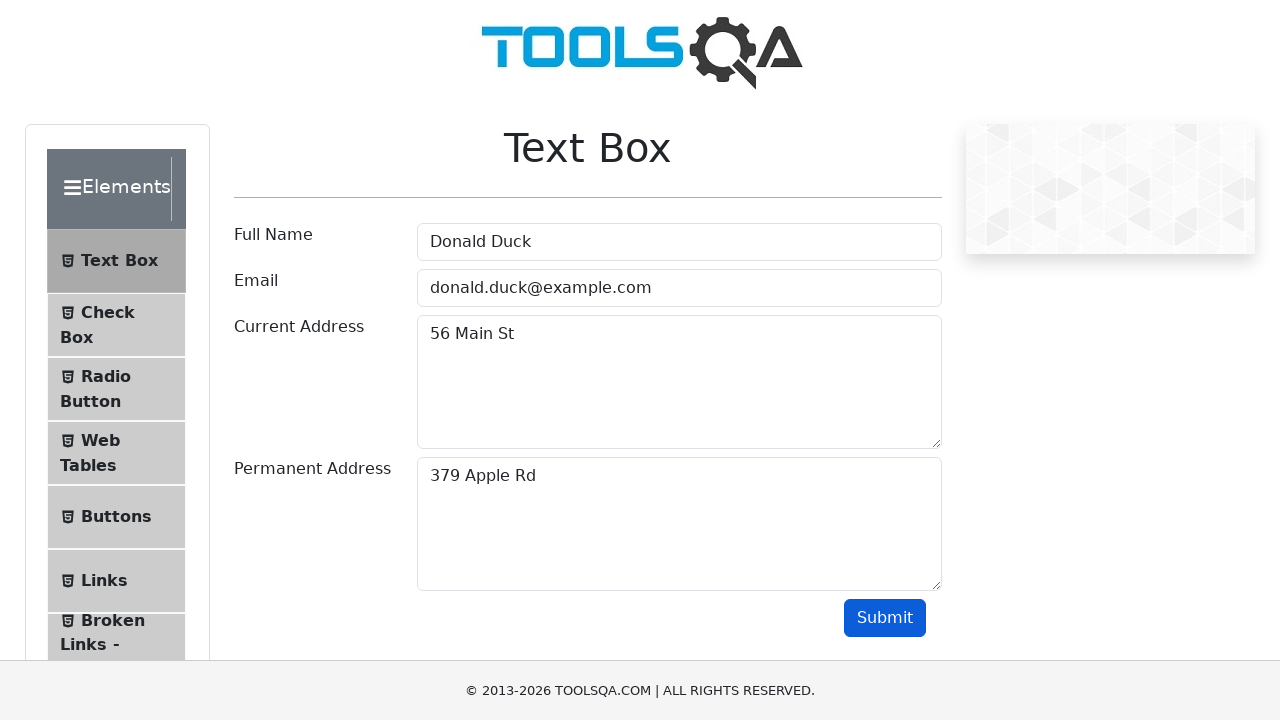

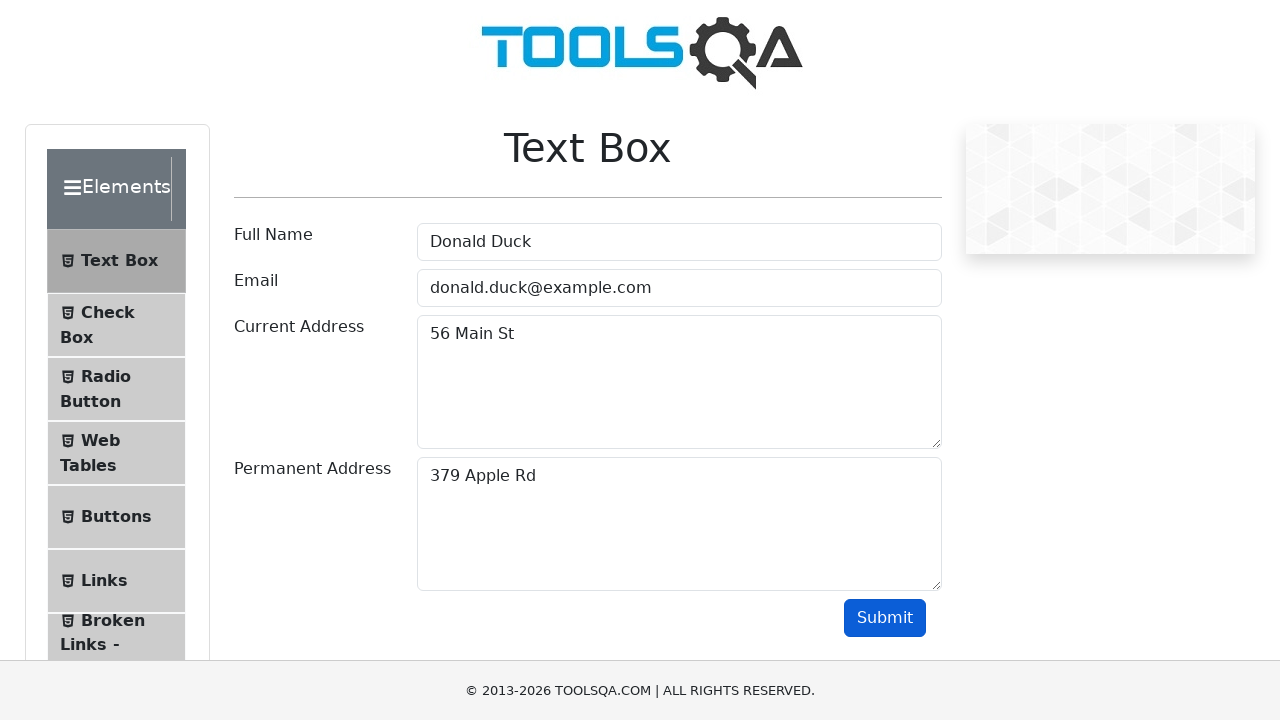